Tests drag and drop functionality on the jQuery UI demo page by dragging a draggable element onto a droppable target within an iframe.

Starting URL: https://jqueryui.com/droppable/

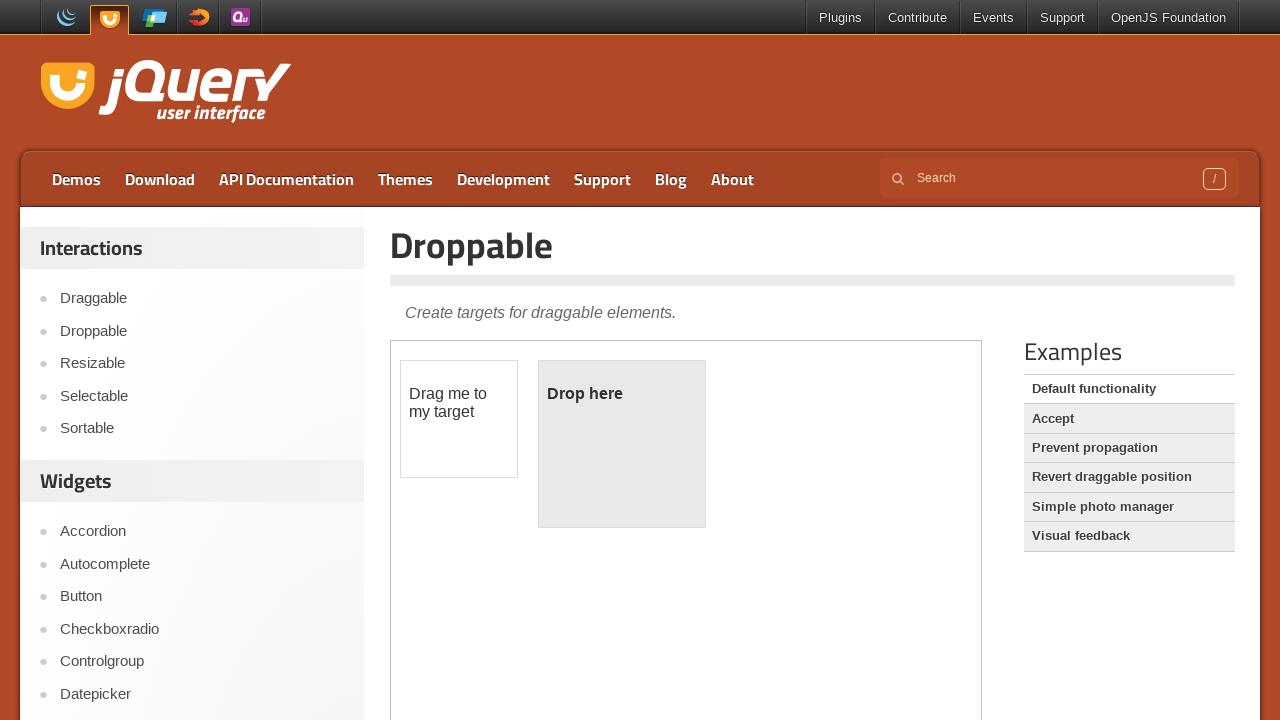

Located the demo iframe on the jQuery UI droppable page
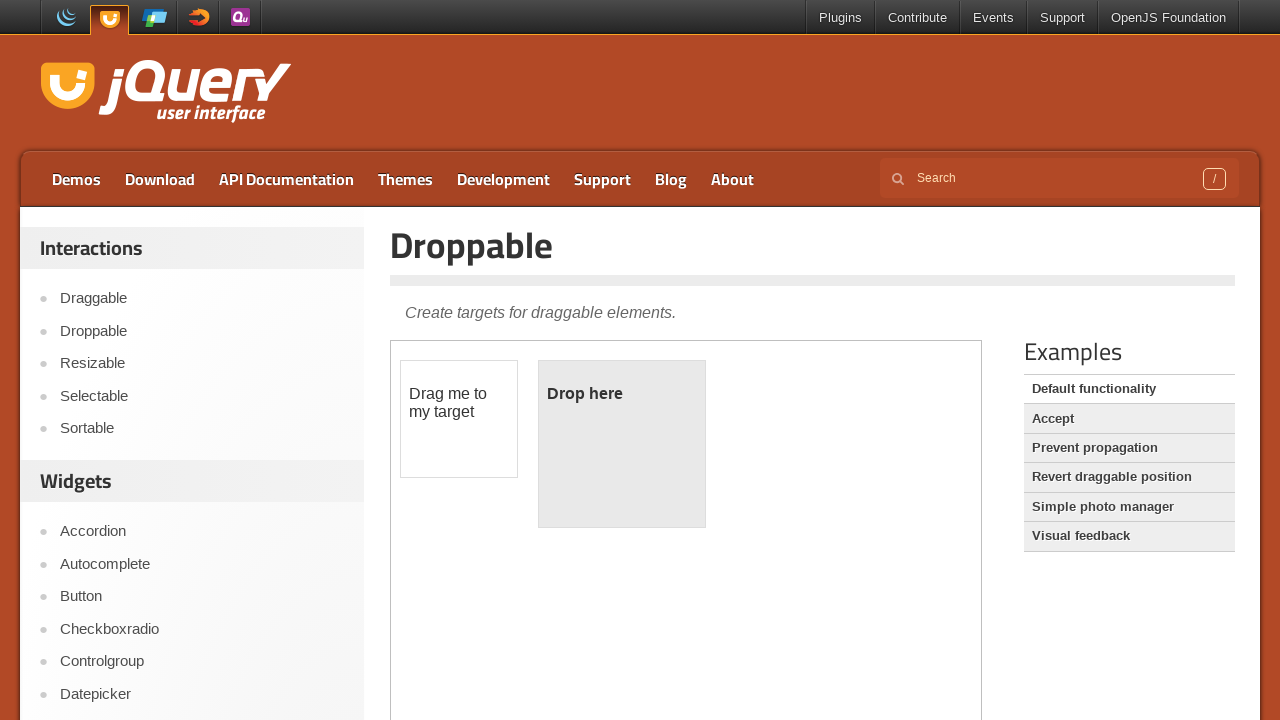

Located the draggable element within the iframe
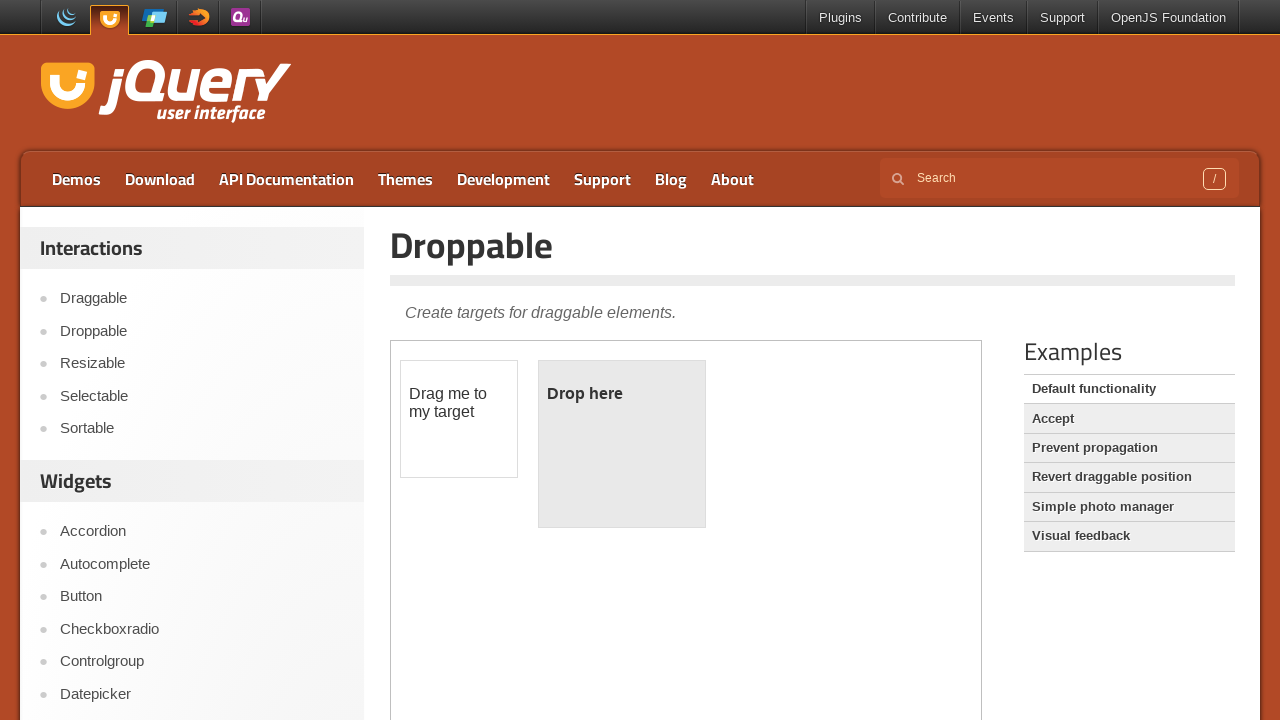

Located the droppable target element within the iframe
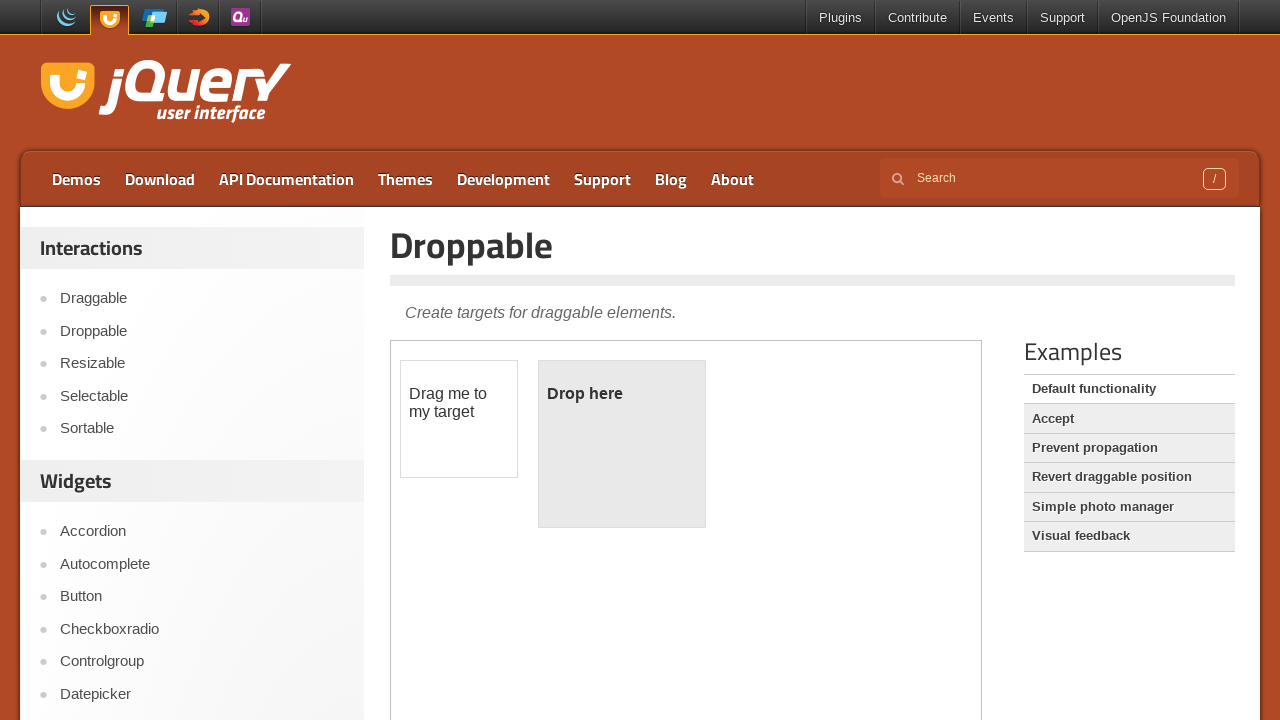

Dragged the draggable element onto the droppable target at (622, 444)
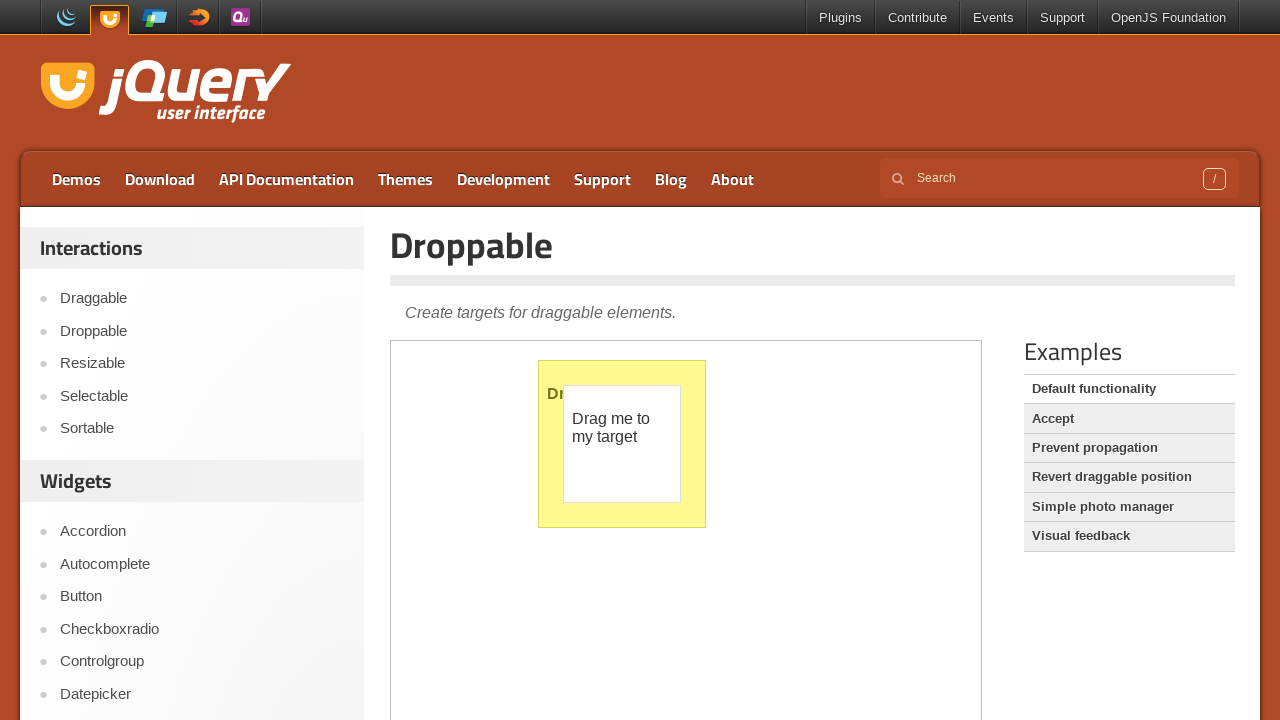

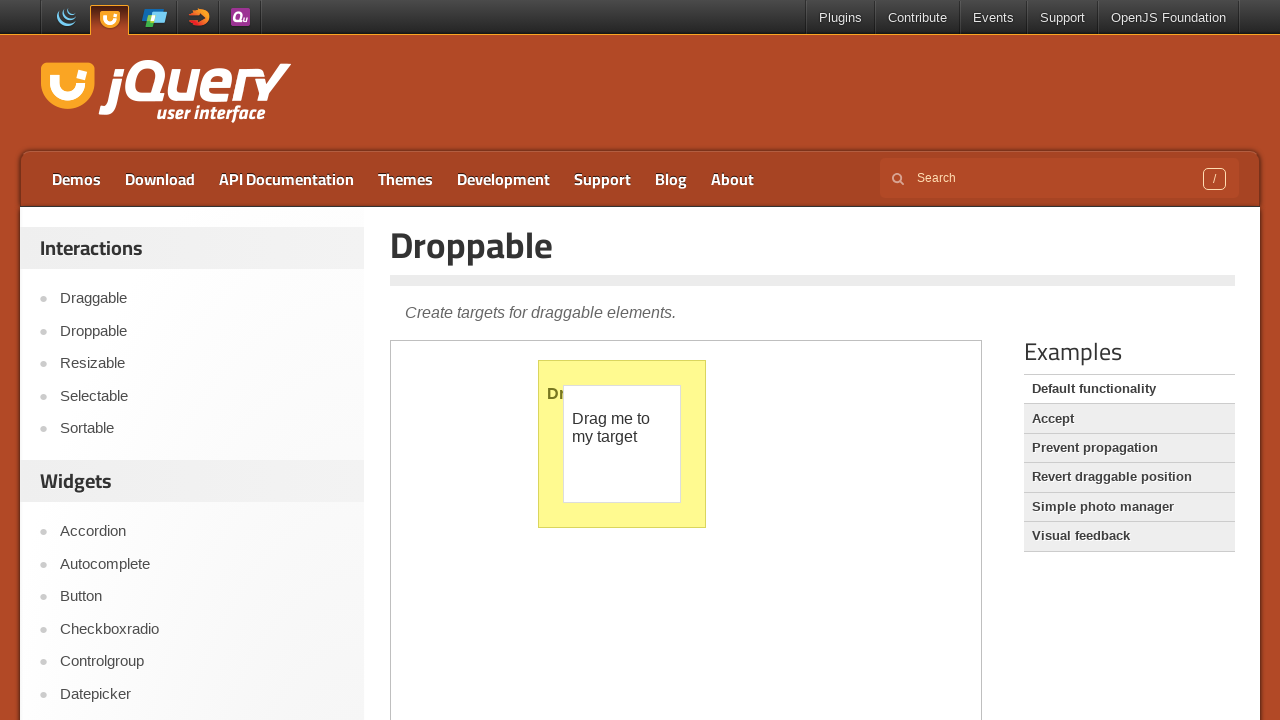